Navigates to W3Schools HTML tables tutorial page and verifies that the example table containing company information (including "Alfreds Futterkiste" from Germany) is visible on the page.

Starting URL: https://www.w3schools.com/html/html_tables.asp

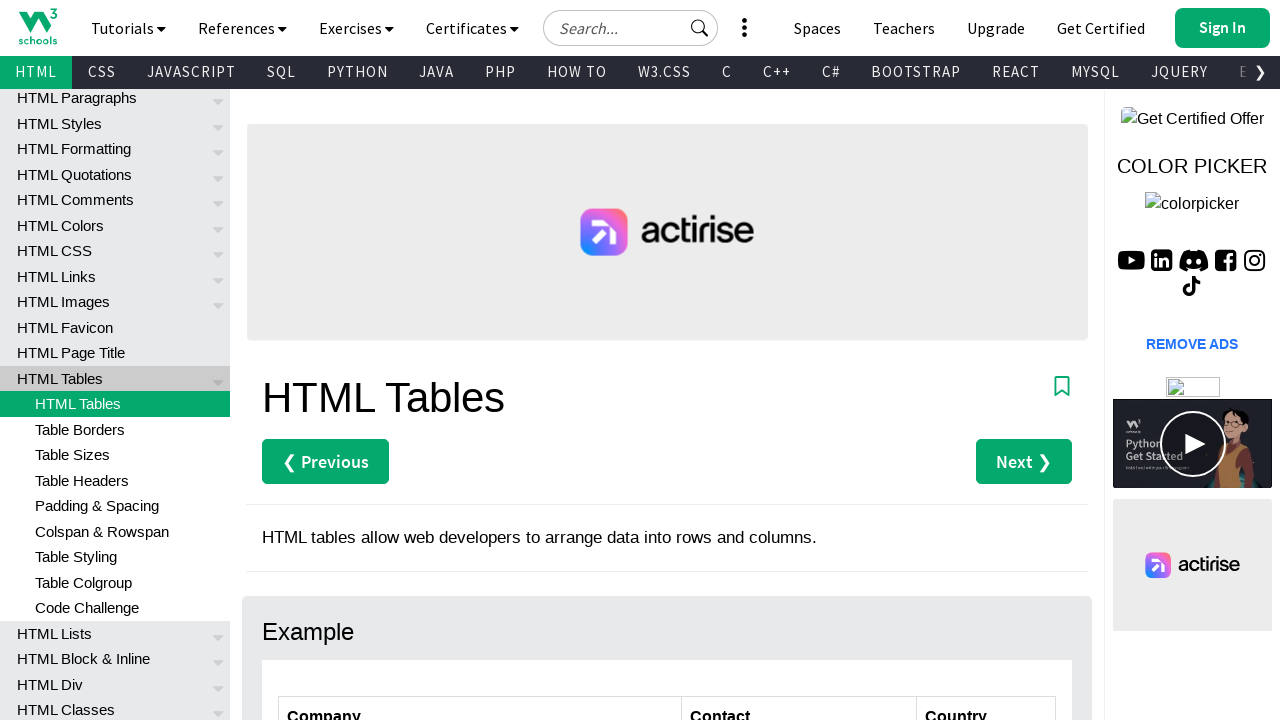

Waited for table element to load on W3Schools HTML tables page
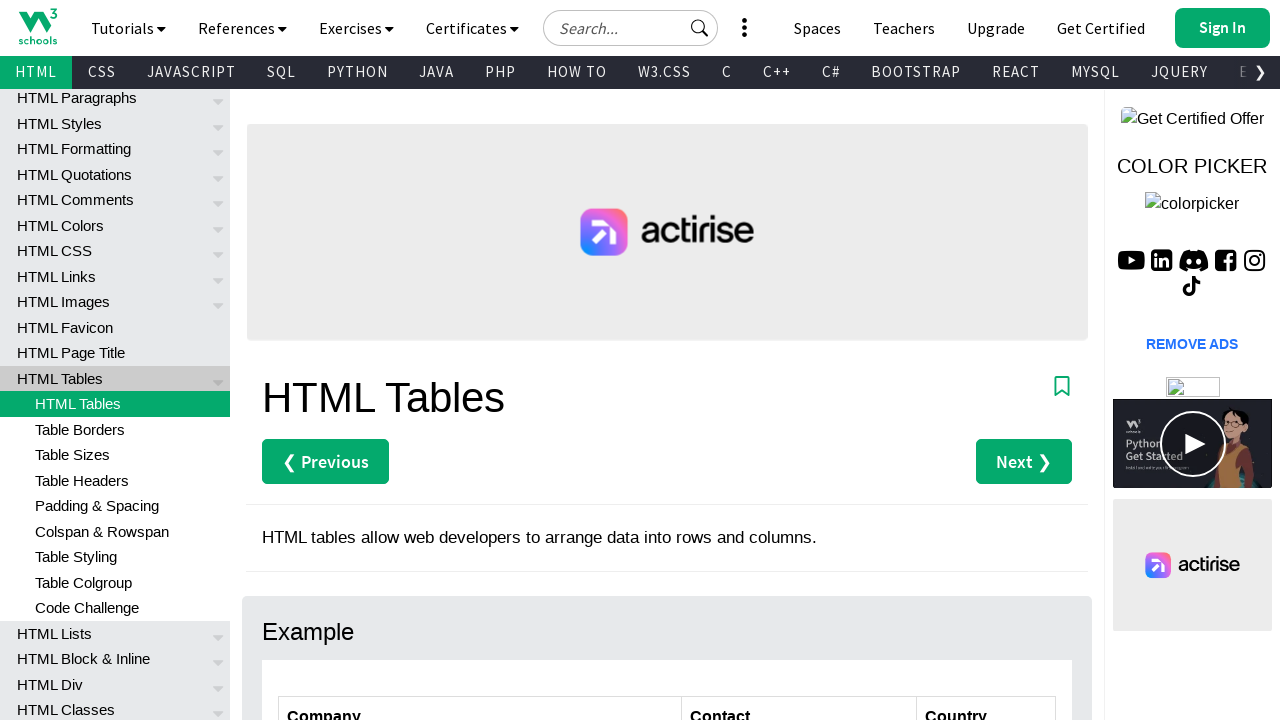

Verified that 'Alfreds Futterkiste' company name is visible in the table
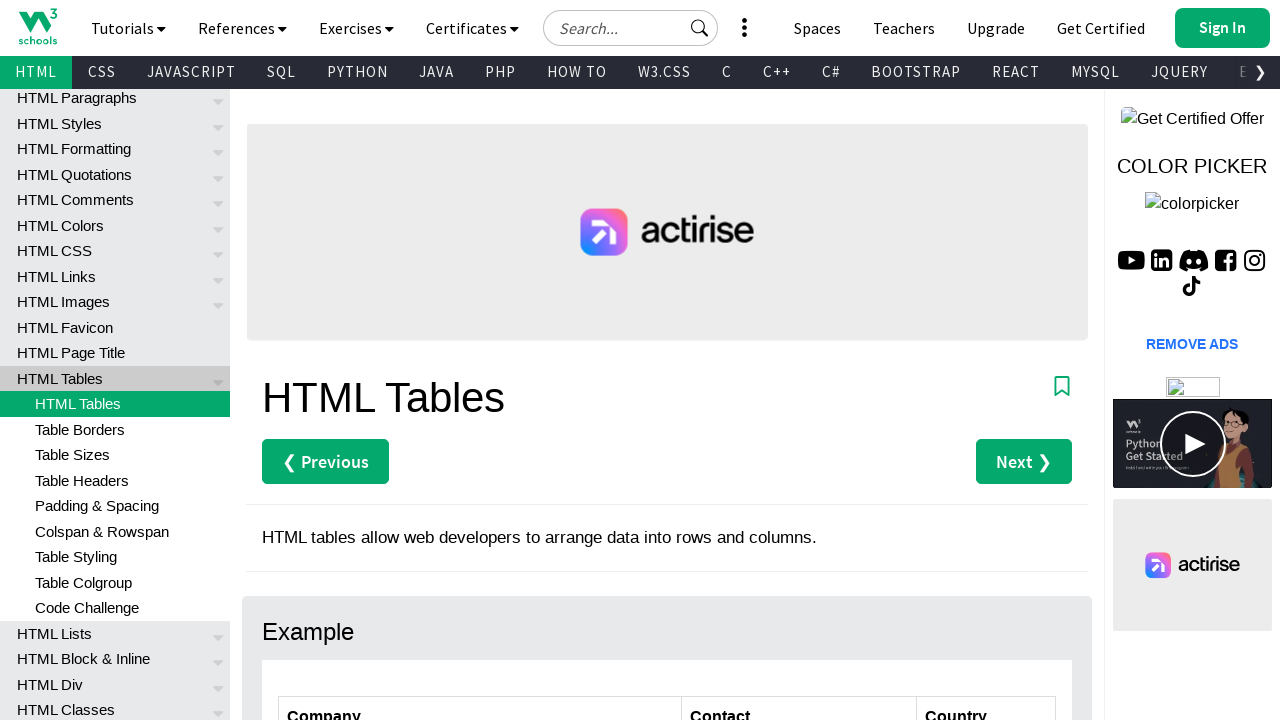

Scrolled the 'Alfreds Futterkiste' cell into view
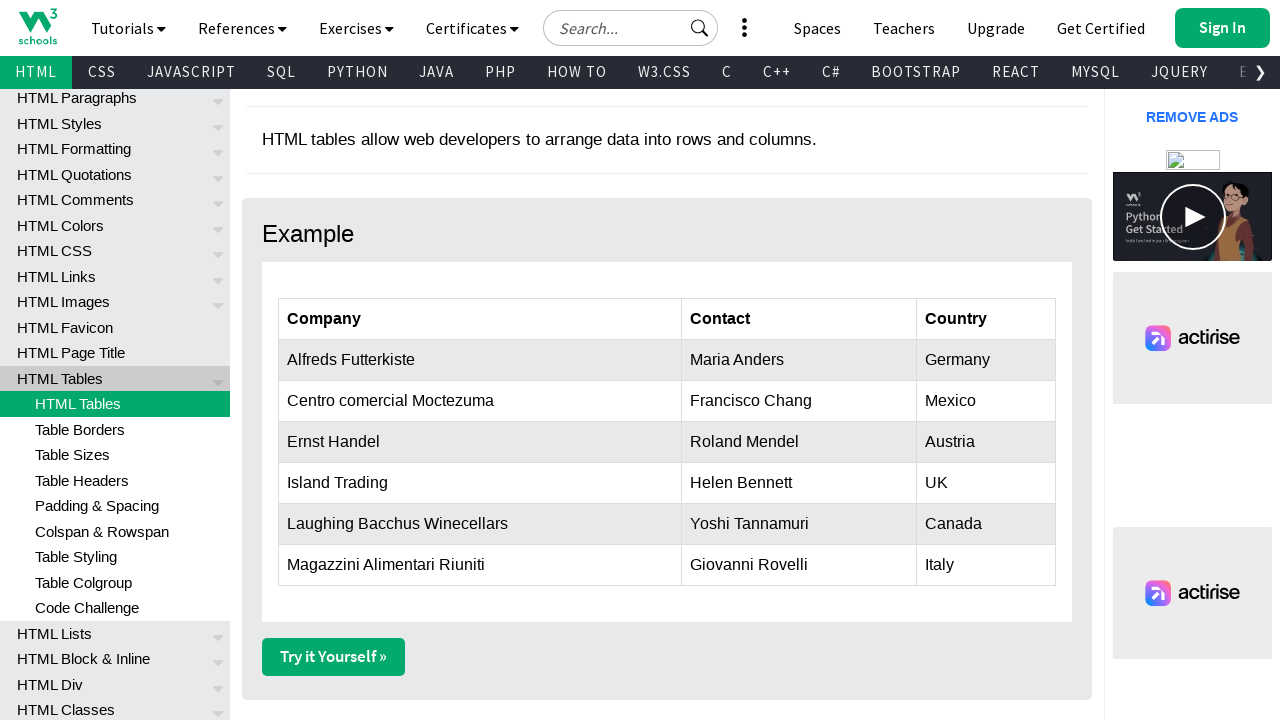

Clicked on the 'Alfreds Futterkiste' table cell at (480, 360) on td:has-text('Alfreds Futterkiste')
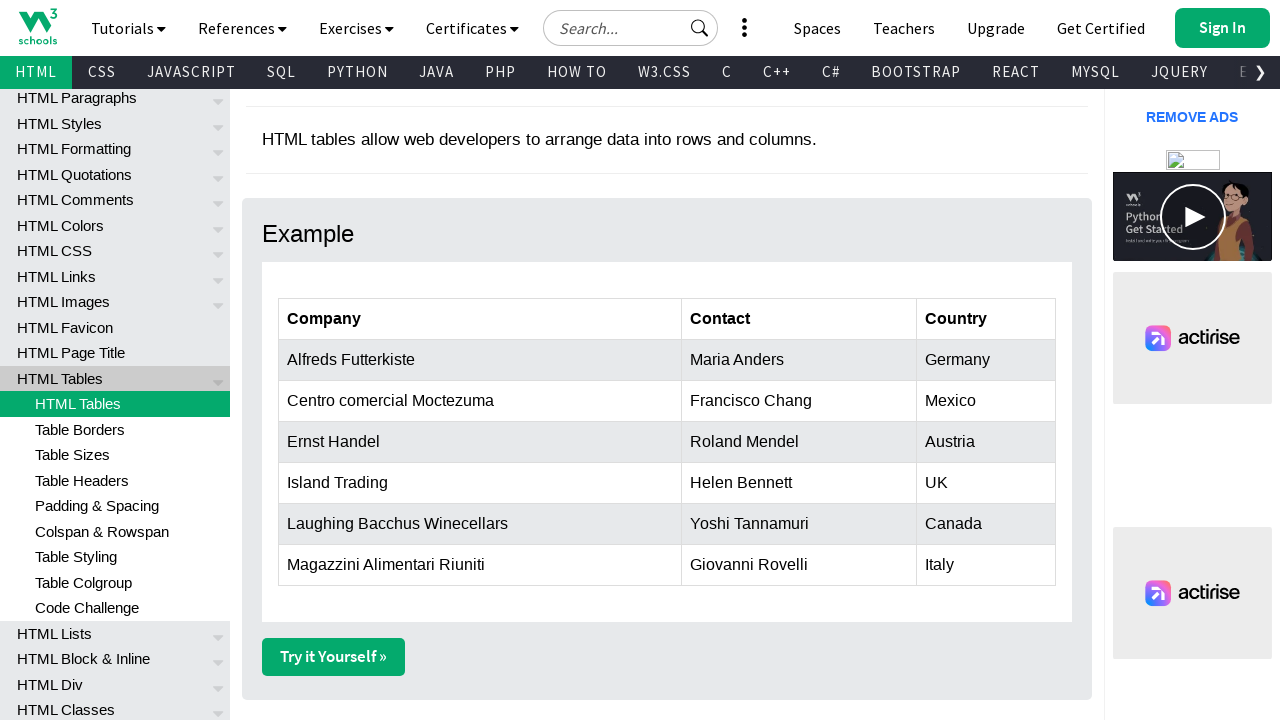

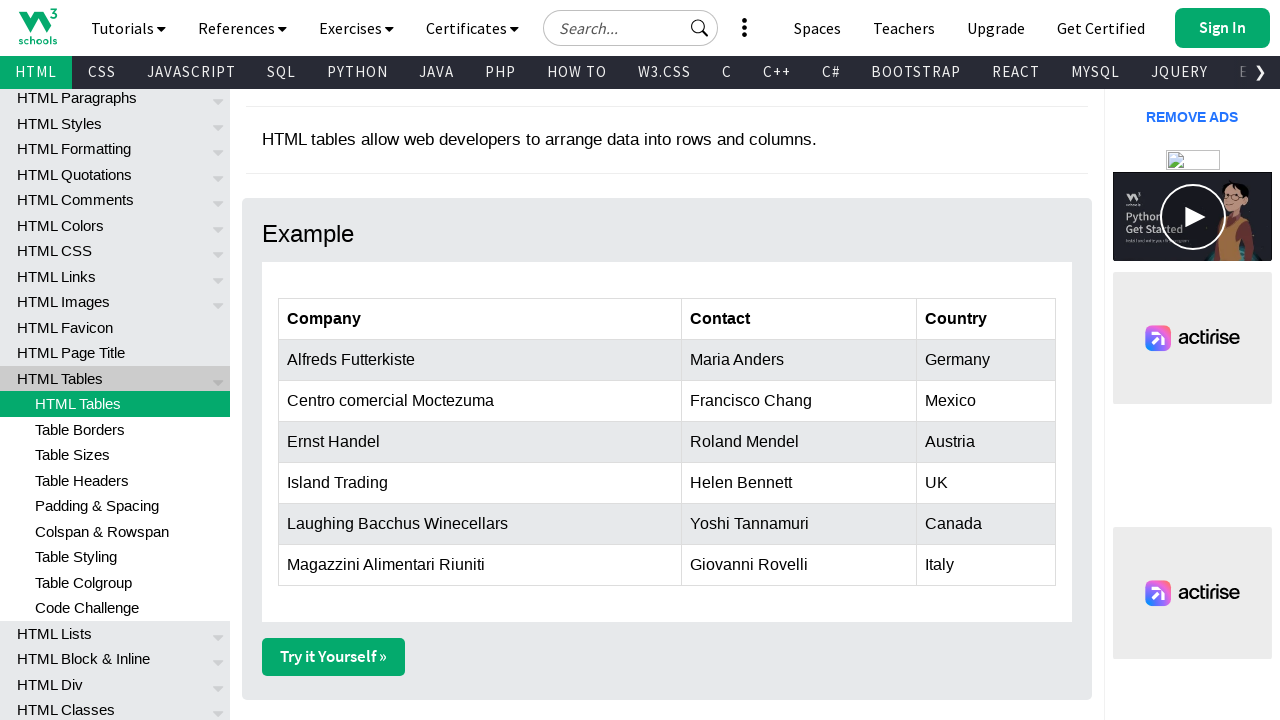